Tests dynamic content loading by clicking the Start button and verifying that "Hello World!" text becomes visible after loading completes

Starting URL: https://the-internet.herokuapp.com/dynamic_loading/1

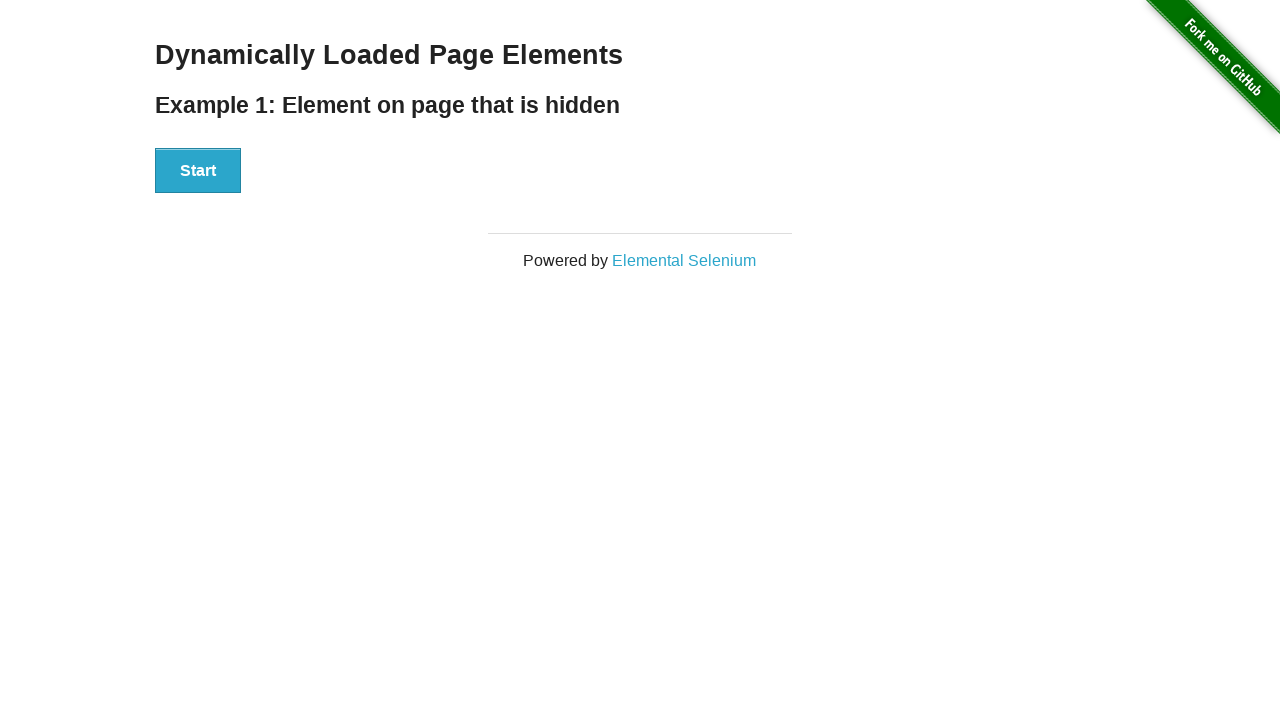

Clicked Start button to initiate dynamic content loading at (198, 171) on xpath=//button
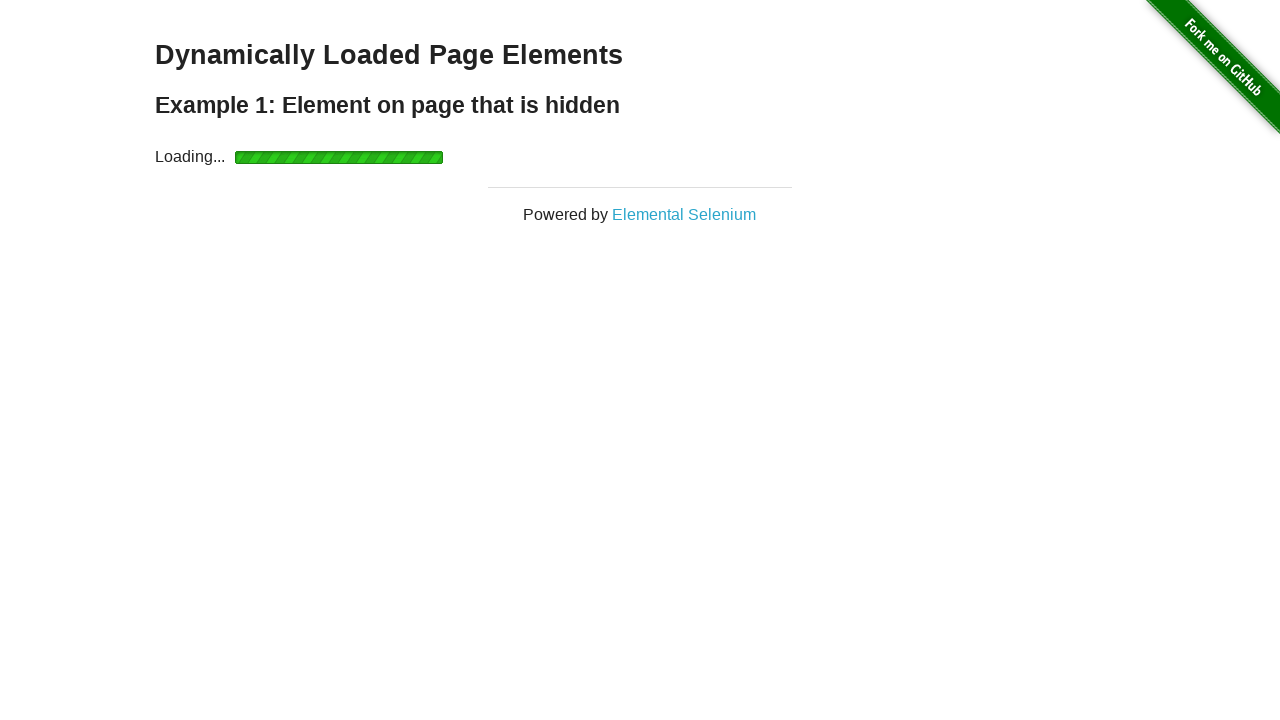

Located Hello World text element
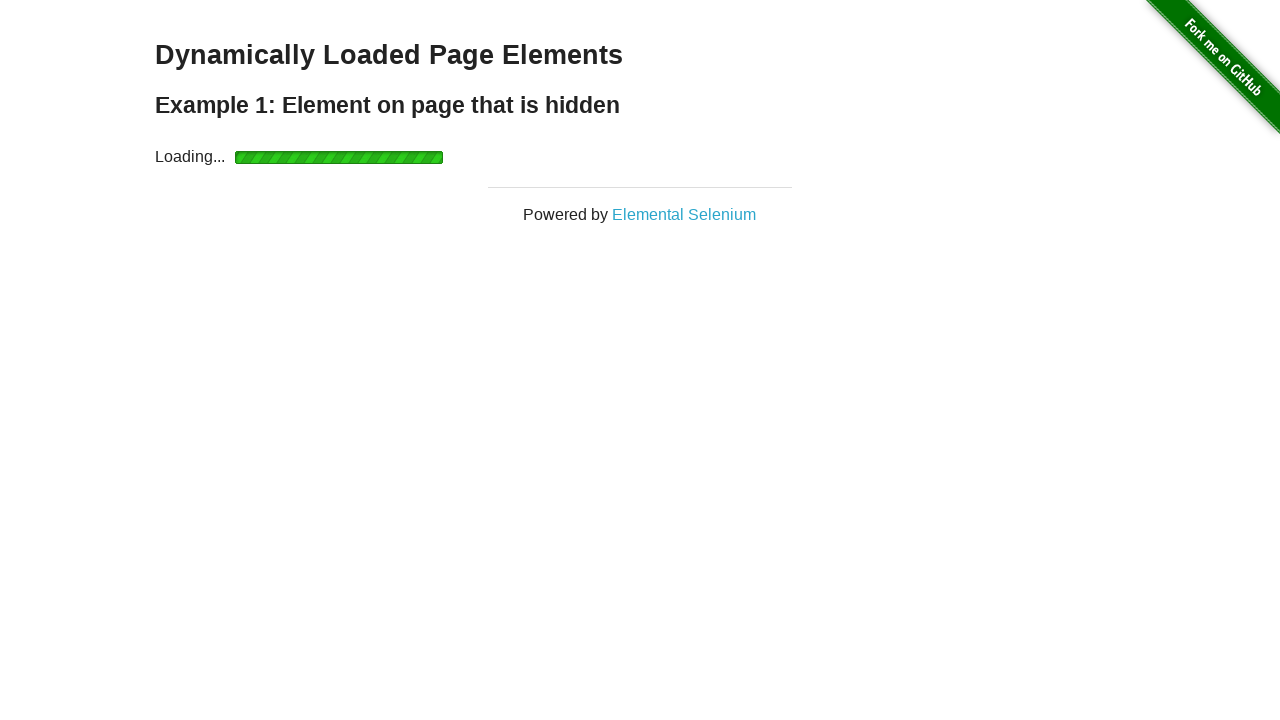

Waited for Hello World text to become visible after loading completed
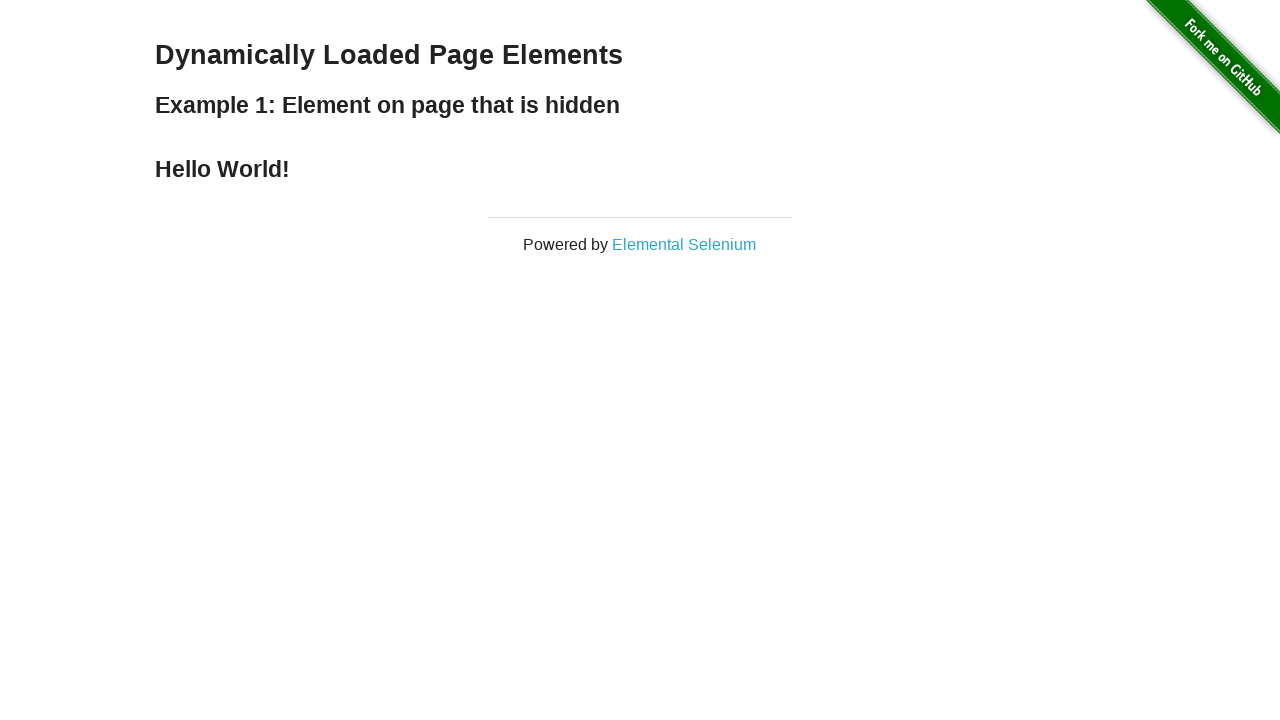

Verified that Hello World text content is correct
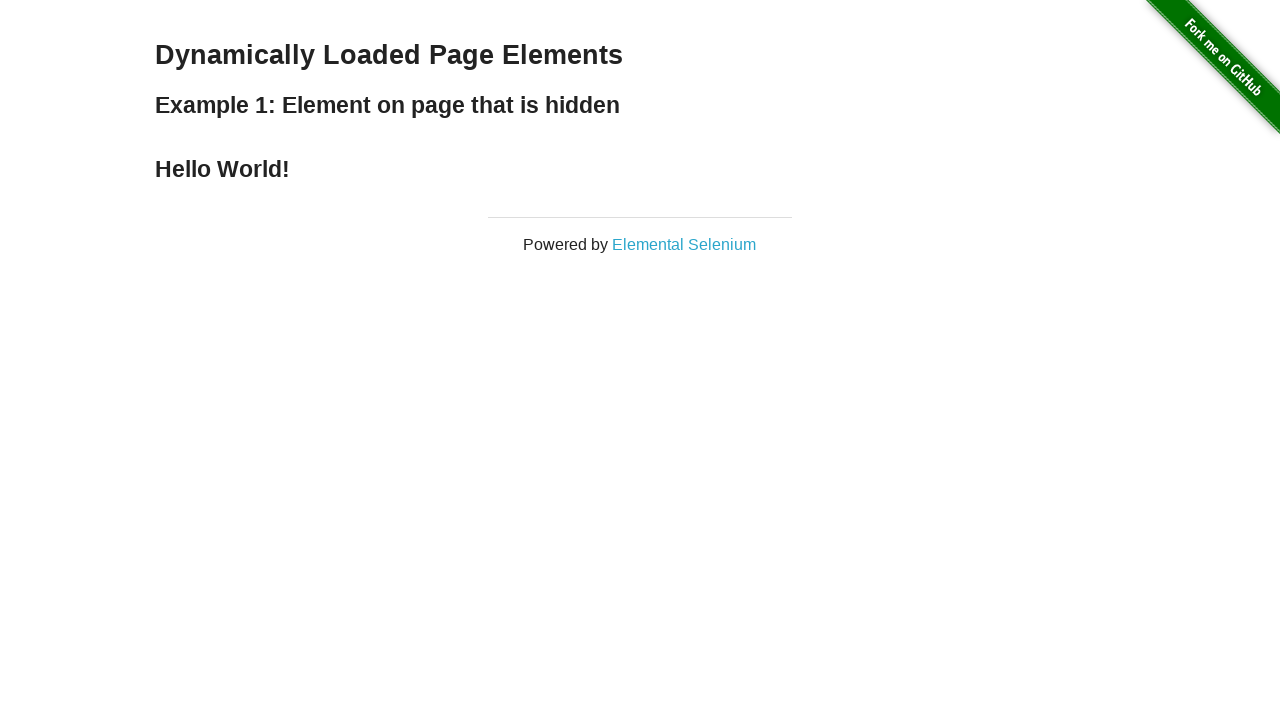

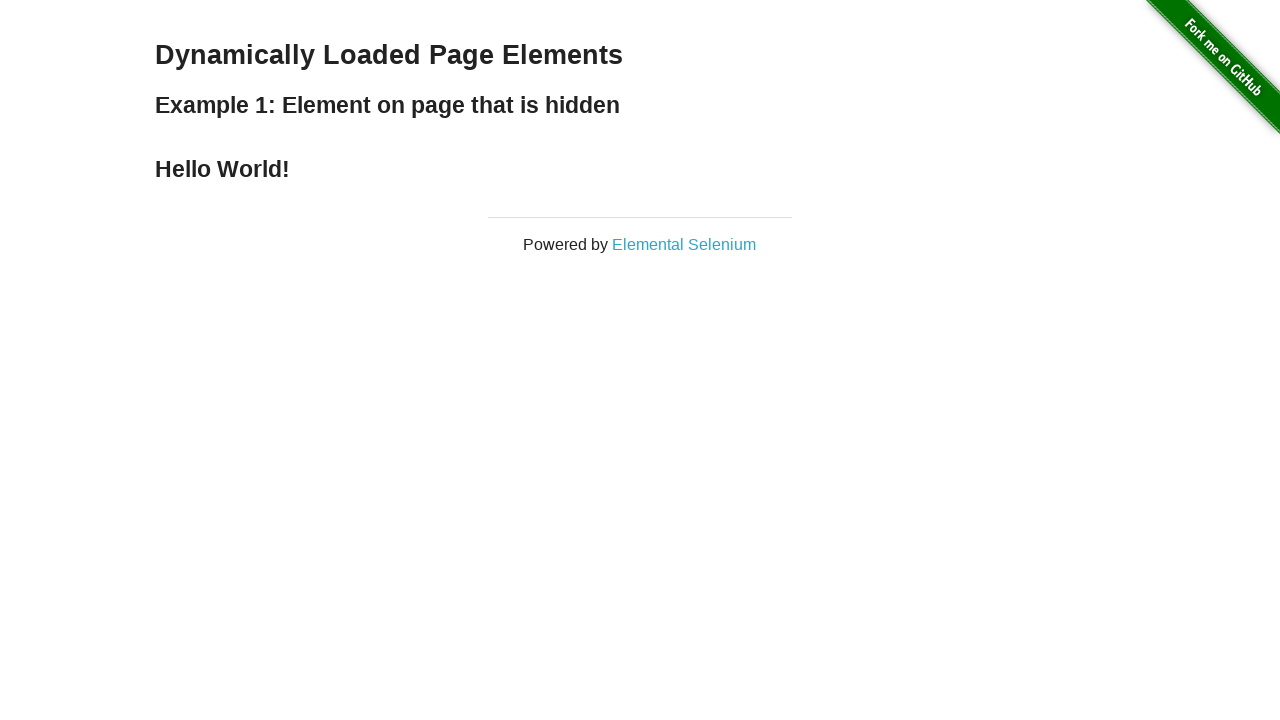